Tests iframe switching functionality by navigating to a frames demo page, switching into frame1 to read content, switching back to default content, then switching into frame2 to read content.

Starting URL: https://demoqa.com/frames

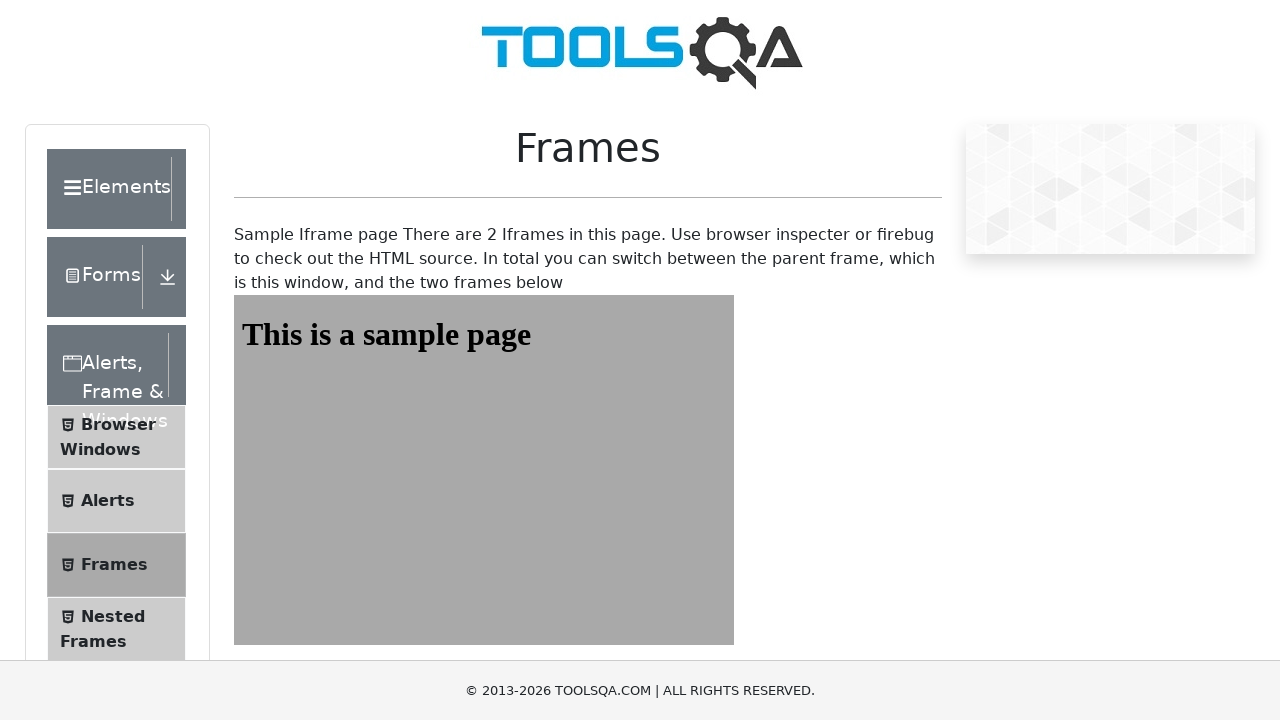

Navigated to frames demo page
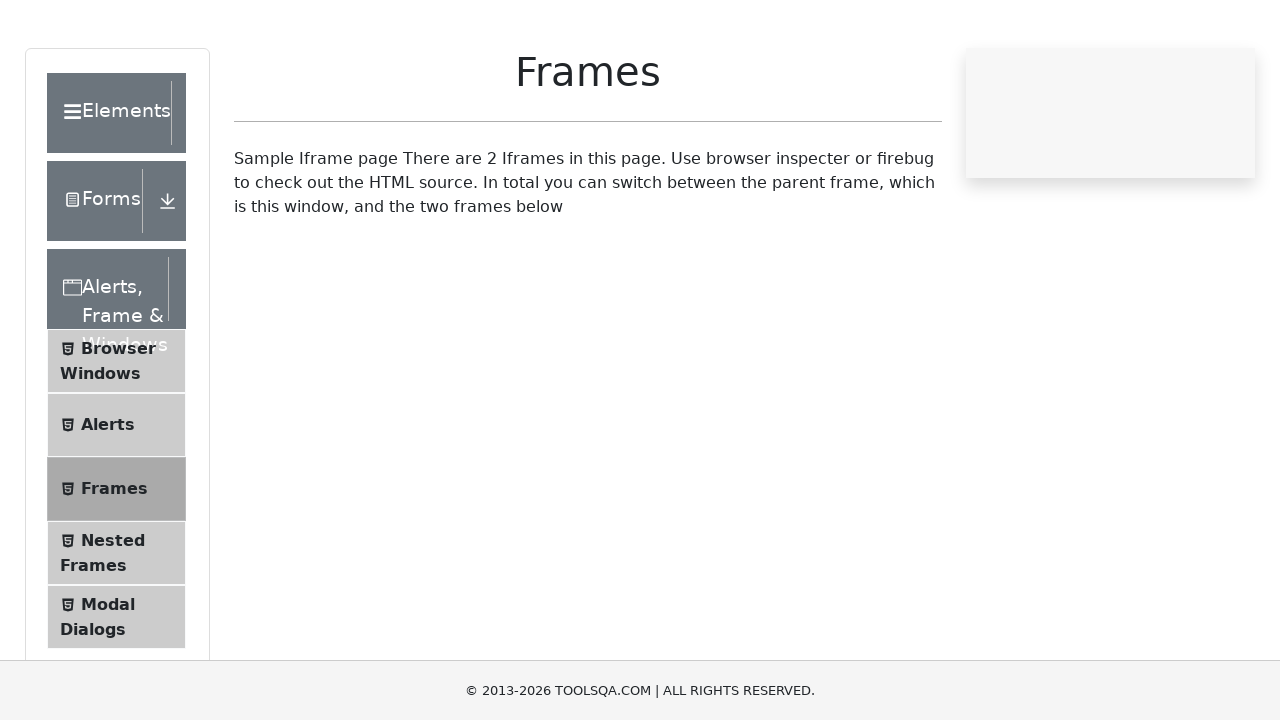

Frame1 selector loaded and ready
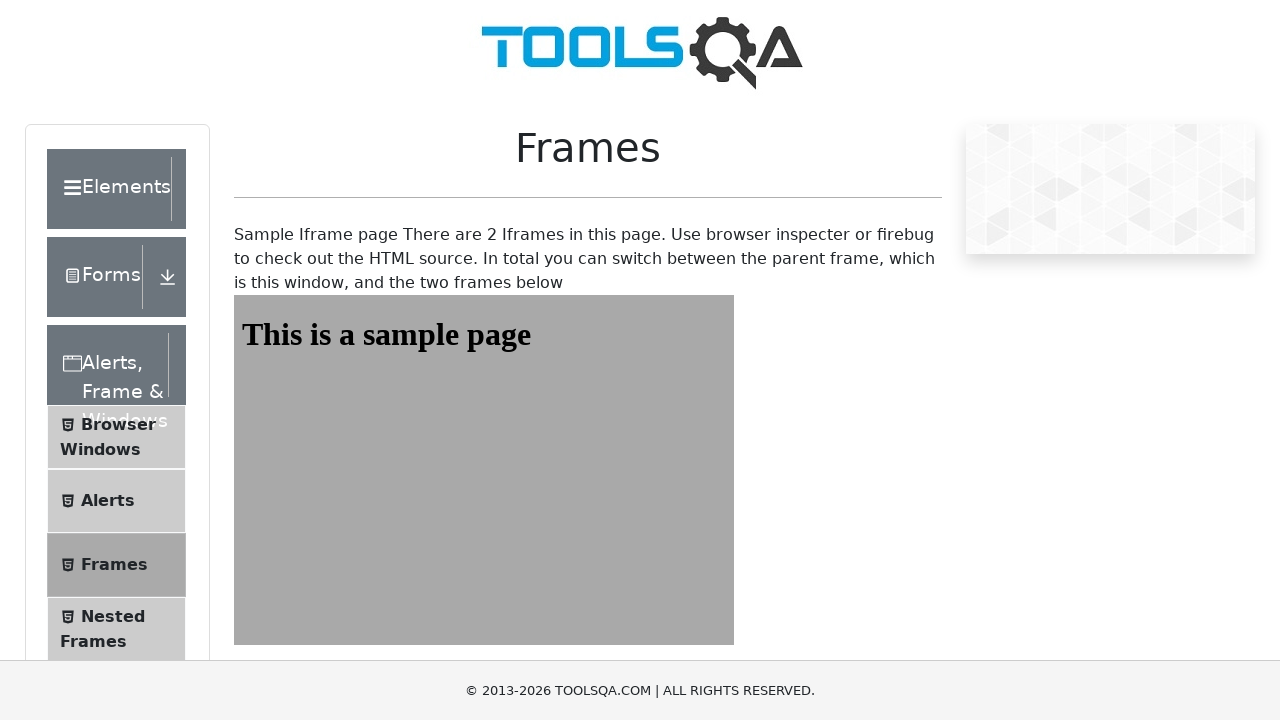

Frame2 selector loaded and ready
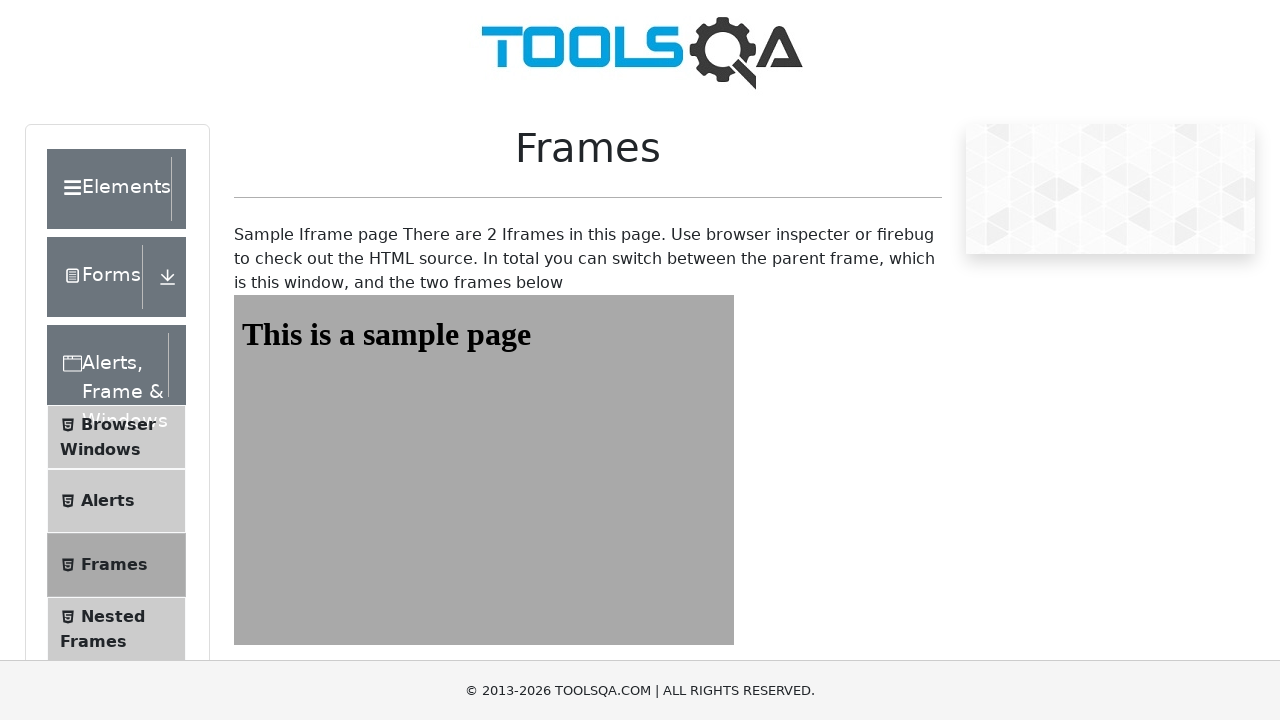

Switched to frame1
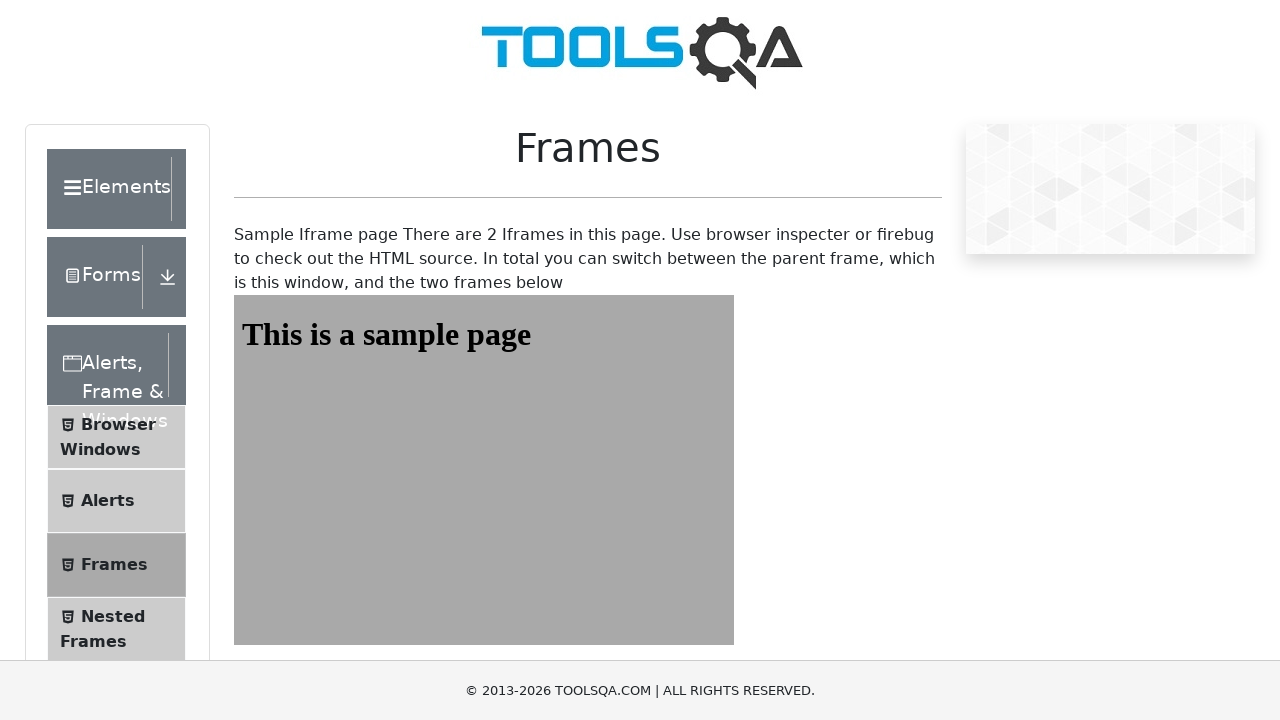

Read heading from frame1: This is a sample page
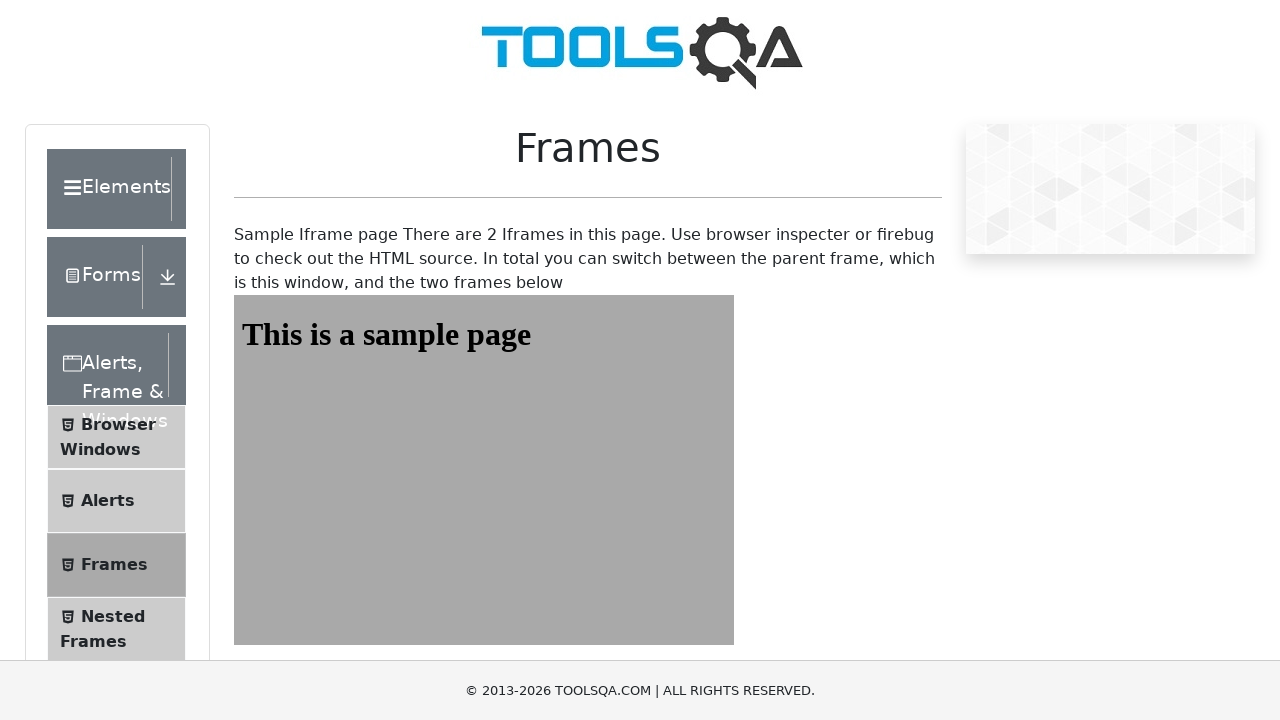

Switched back to default content
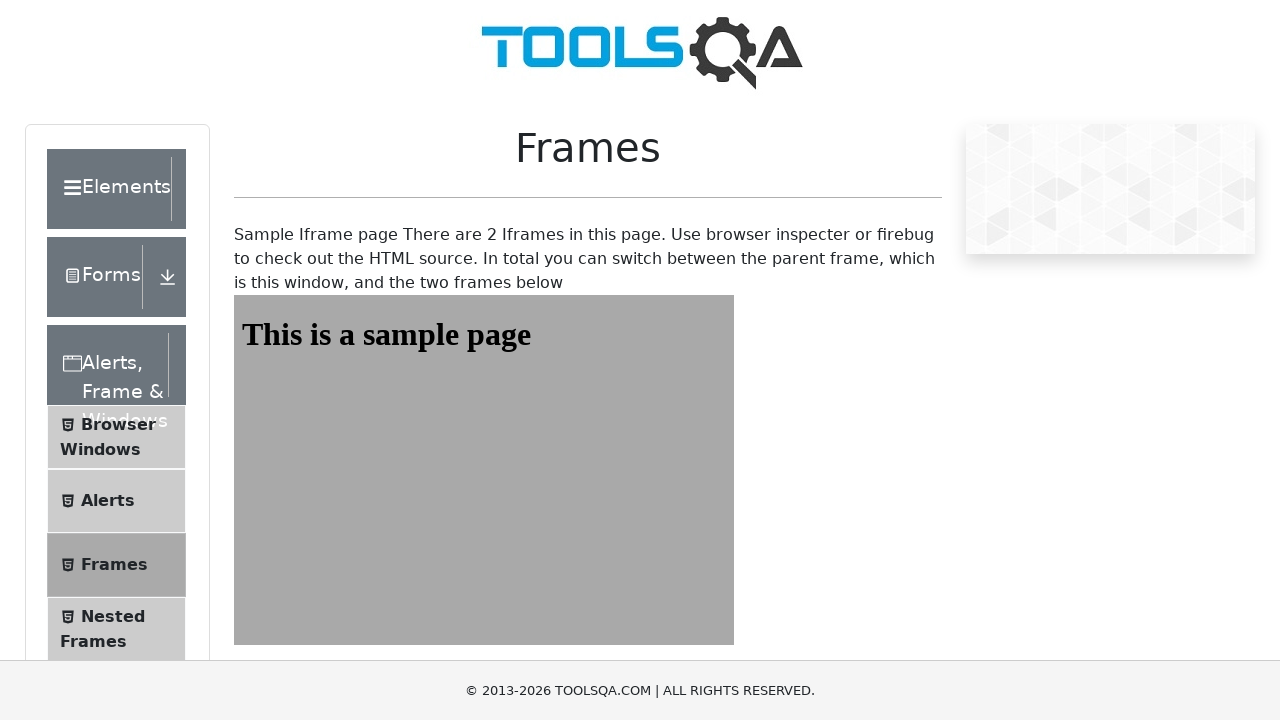

Switched to frame2
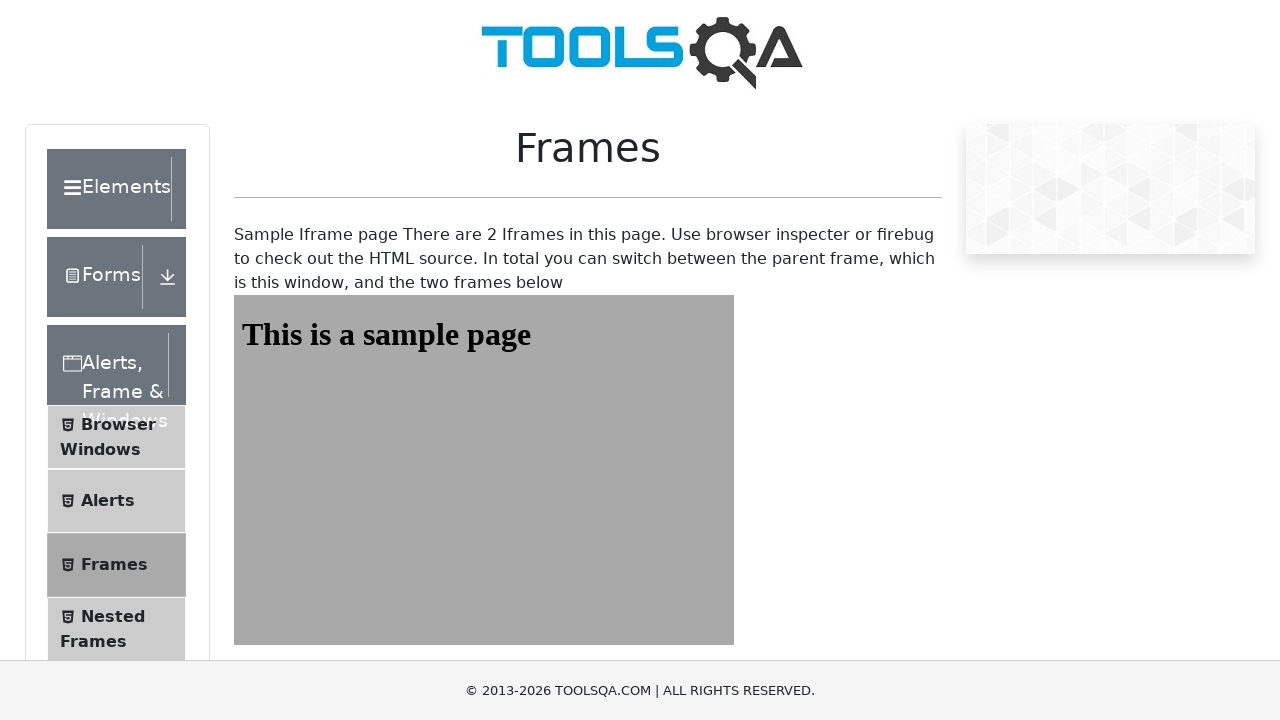

Read heading from frame2: This is a sample page
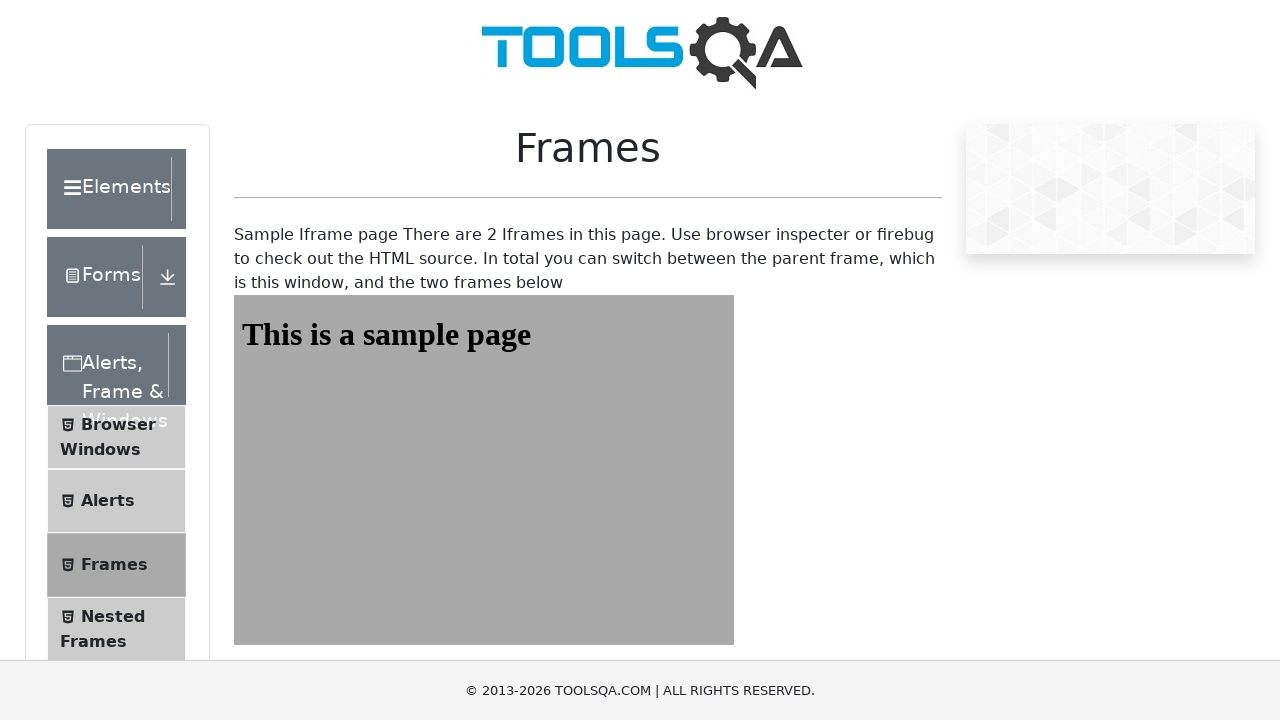

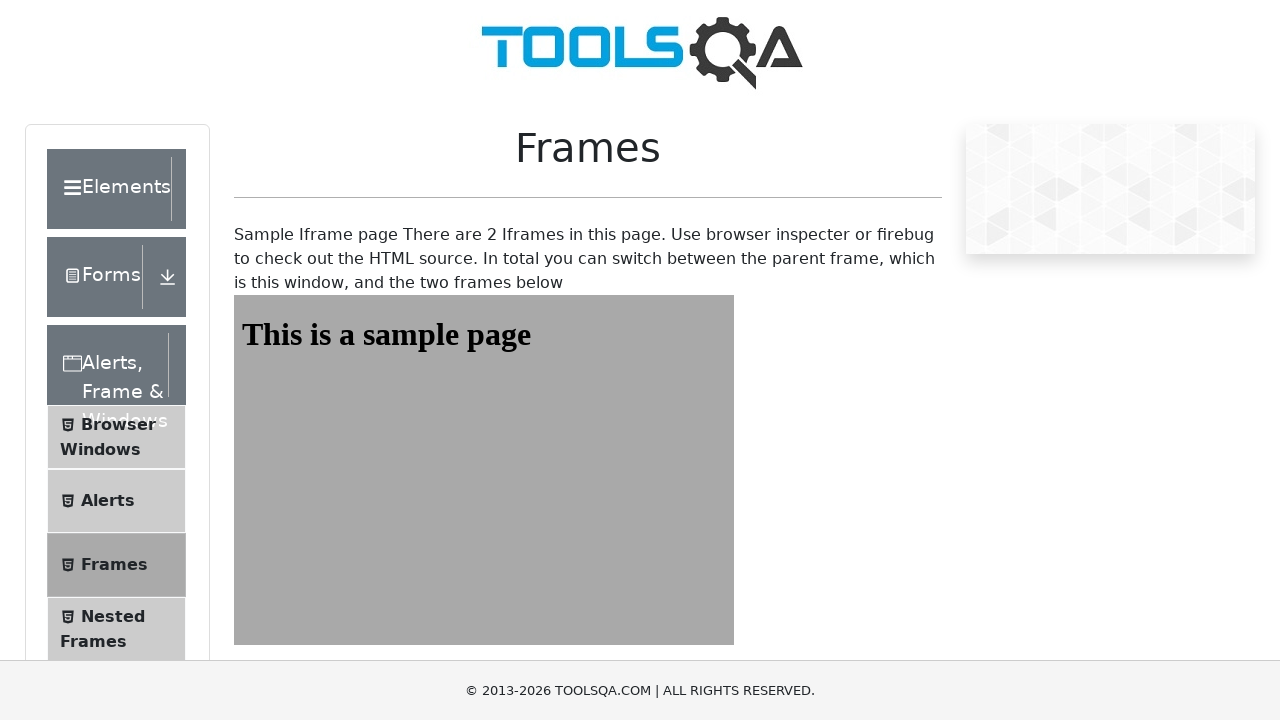